Tests displaying all items using the All filter after applying other filters

Starting URL: https://demo.playwright.dev/todomvc

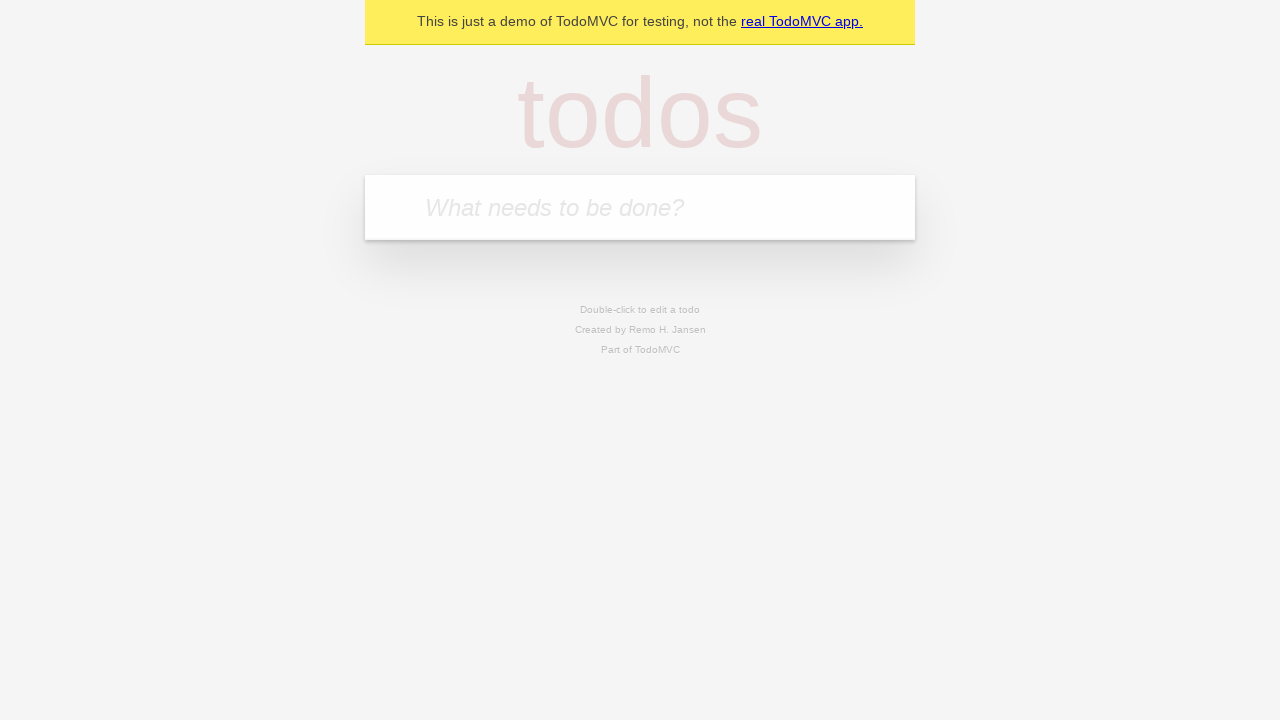

Filled todo input with 'buy some cheese' on internal:attr=[placeholder="What needs to be done?"i]
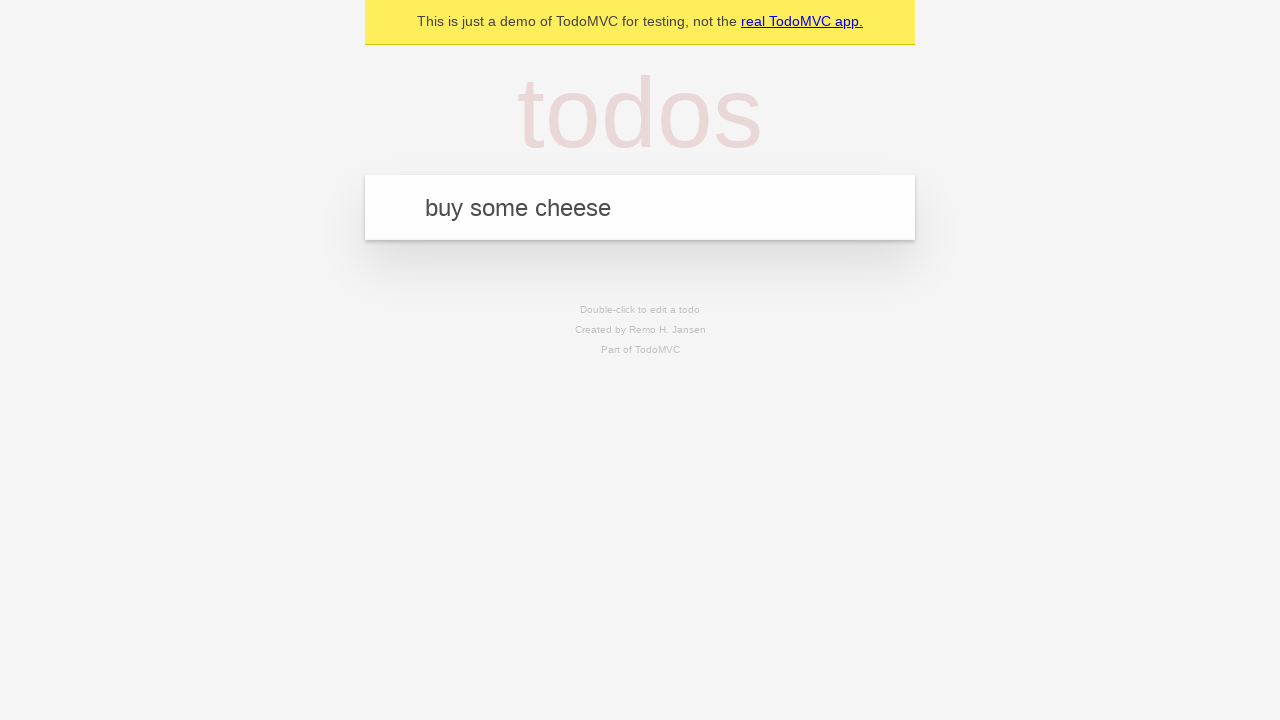

Pressed Enter to create todo 'buy some cheese' on internal:attr=[placeholder="What needs to be done?"i]
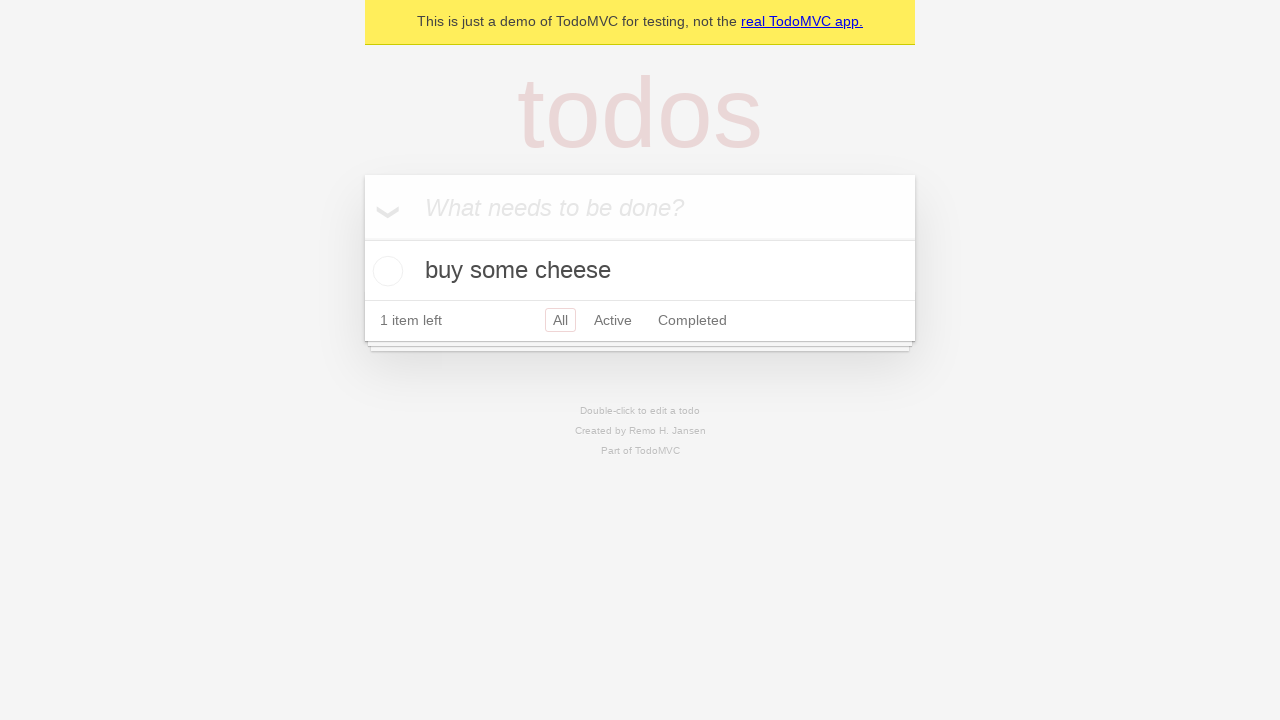

Filled todo input with 'feed the cat' on internal:attr=[placeholder="What needs to be done?"i]
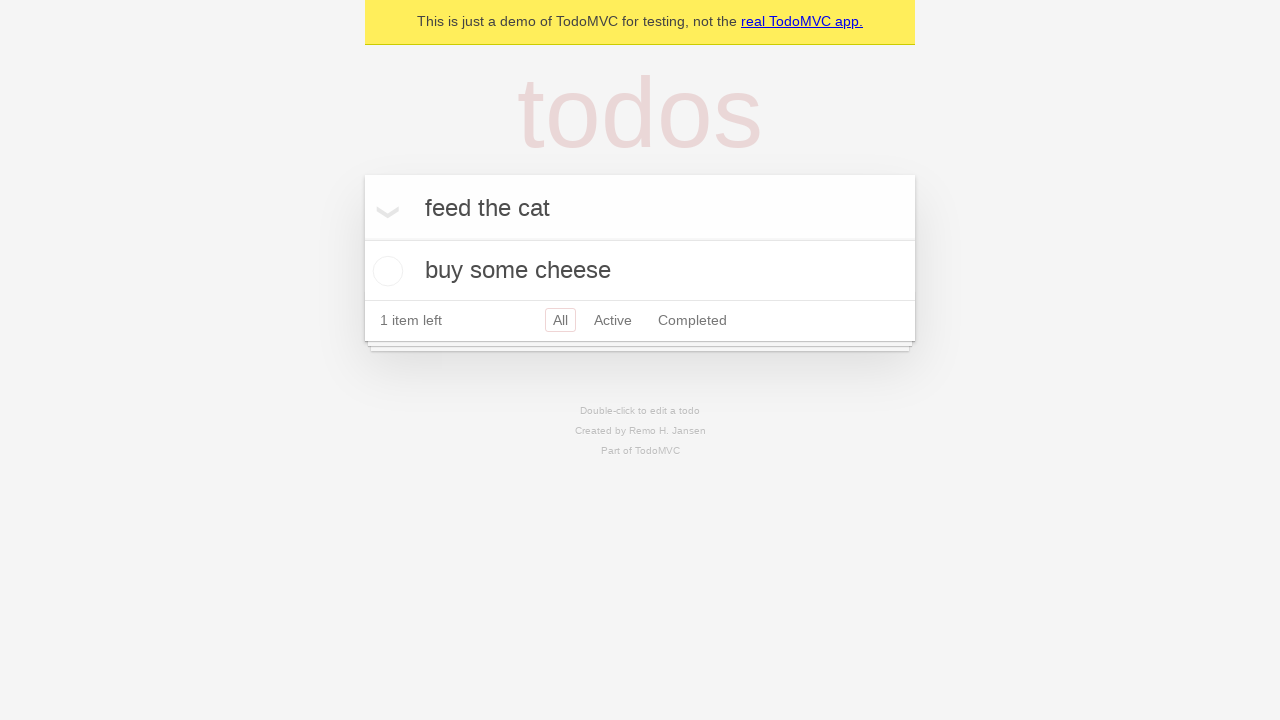

Pressed Enter to create todo 'feed the cat' on internal:attr=[placeholder="What needs to be done?"i]
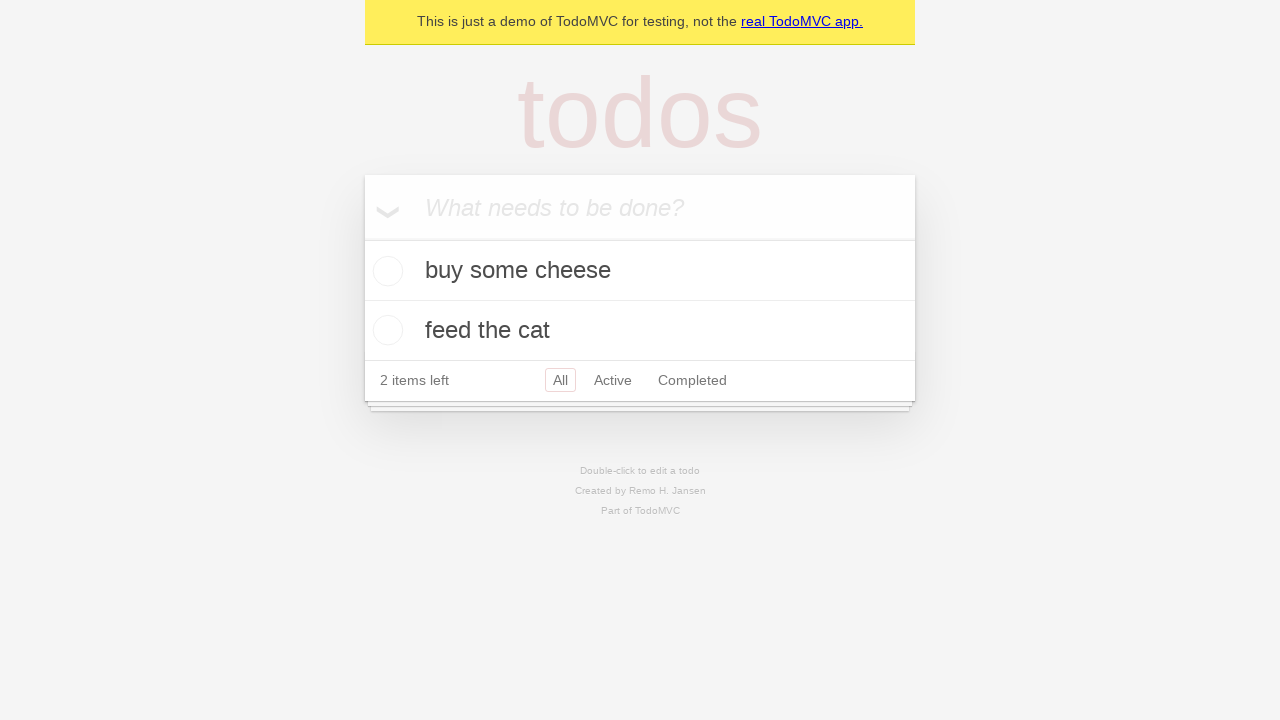

Filled todo input with 'book a doctors appointment' on internal:attr=[placeholder="What needs to be done?"i]
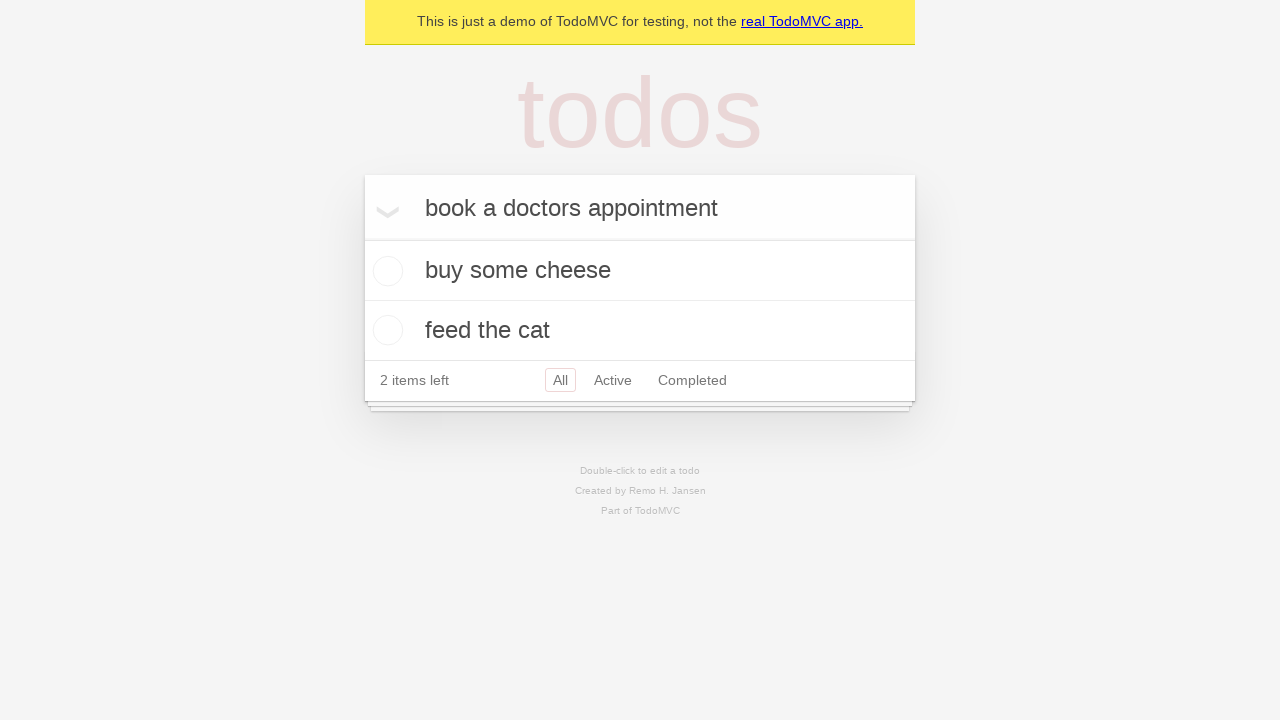

Pressed Enter to create todo 'book a doctors appointment' on internal:attr=[placeholder="What needs to be done?"i]
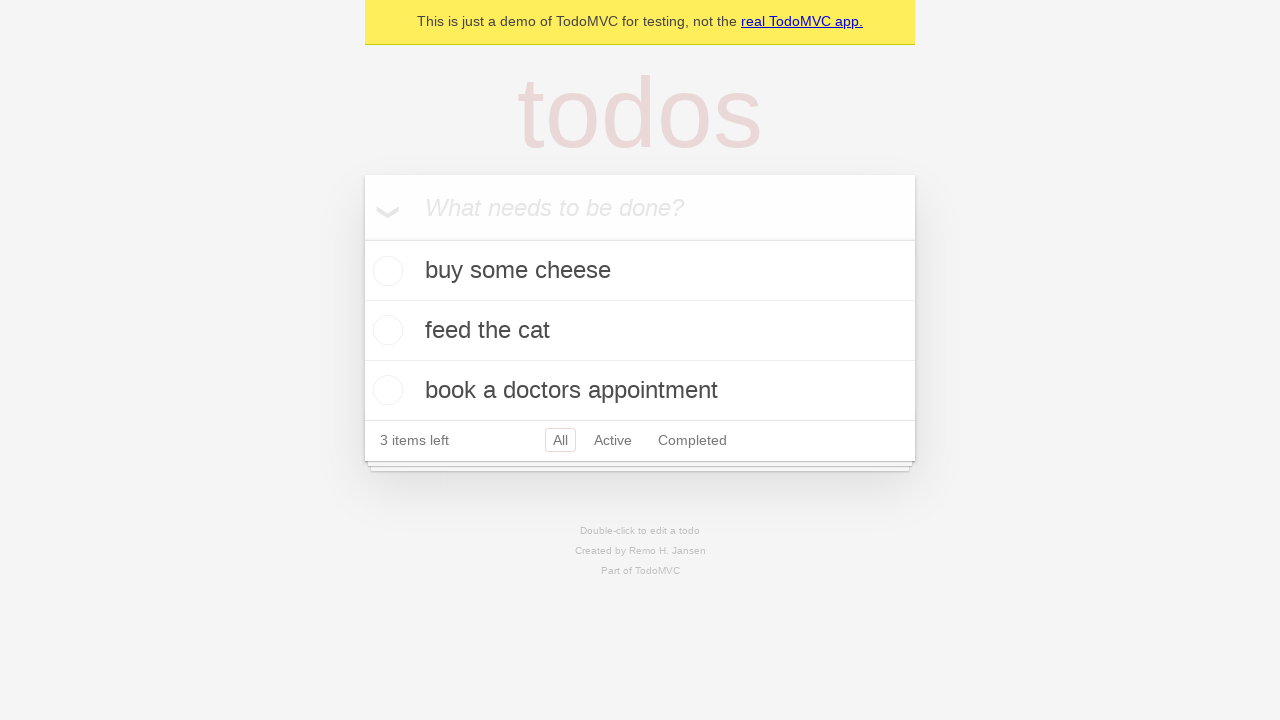

All three todo items loaded
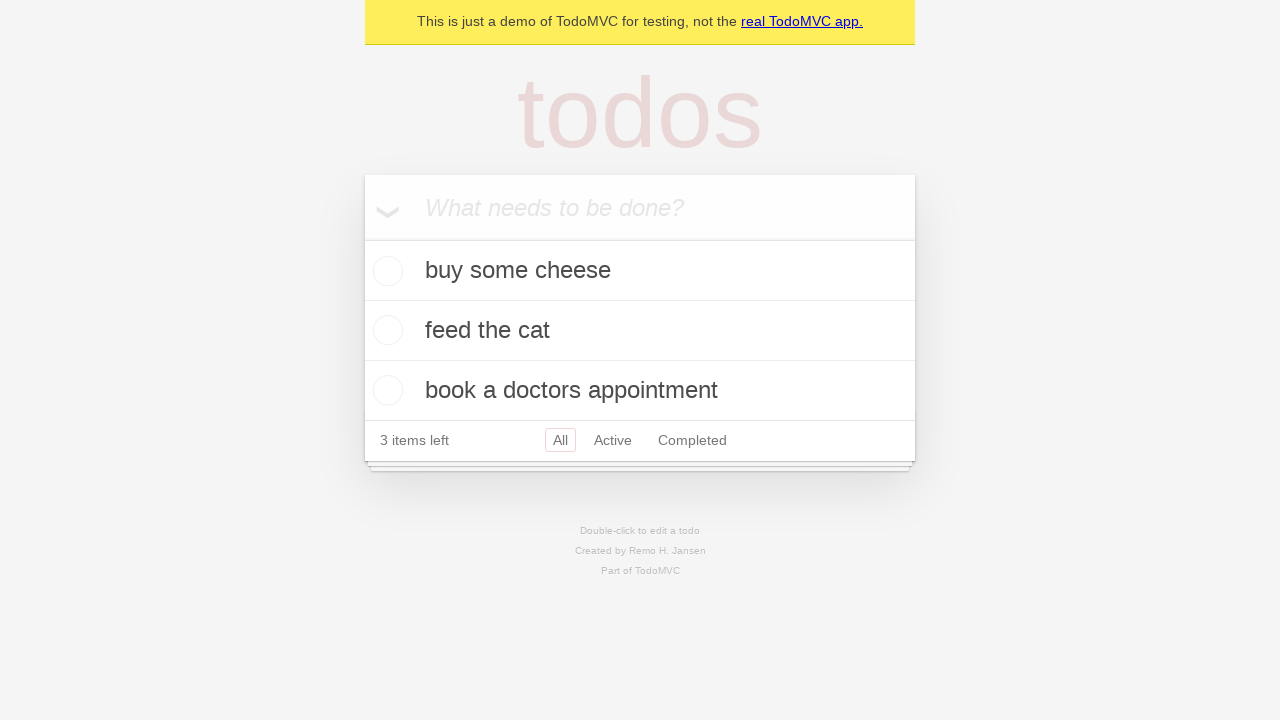

Checked the second todo item 'feed the cat' at (385, 330) on [data-testid='todo-item'] >> nth=1 >> internal:role=checkbox
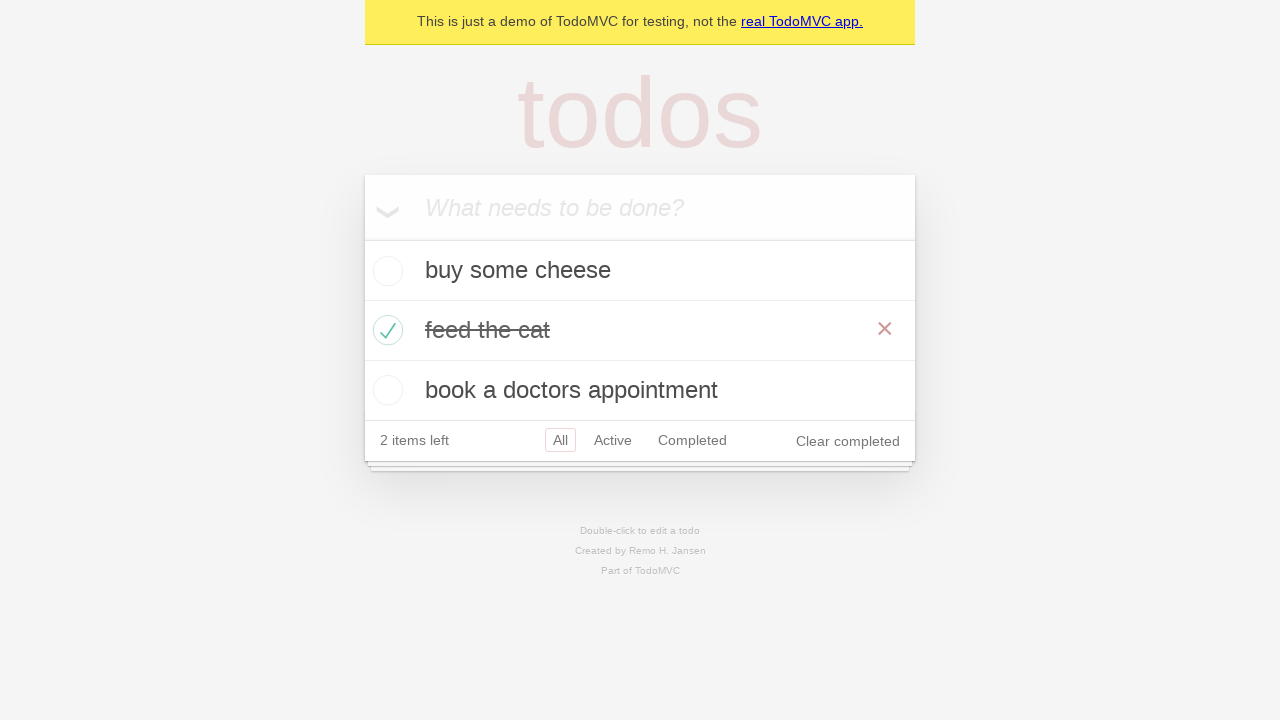

Clicked 'Active' filter to display only active items at (613, 440) on internal:role=link[name="Active"i]
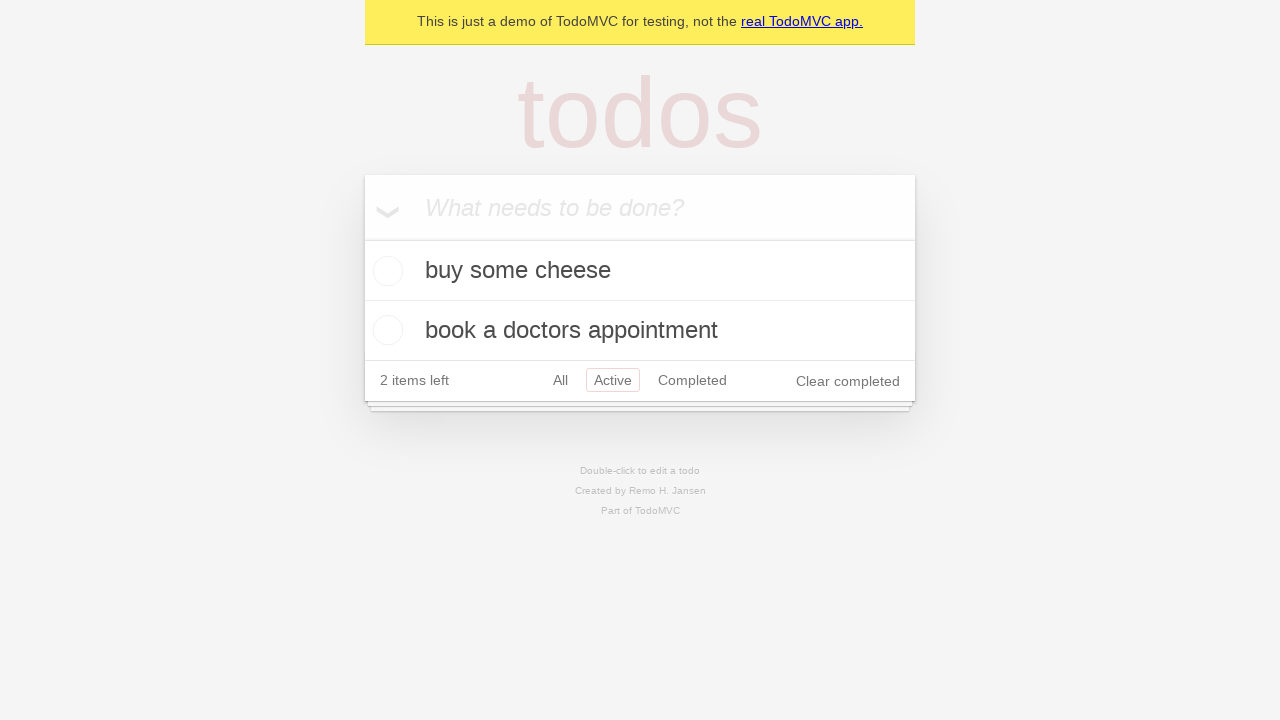

Clicked 'Completed' filter to display only completed items at (692, 380) on internal:role=link[name="Completed"i]
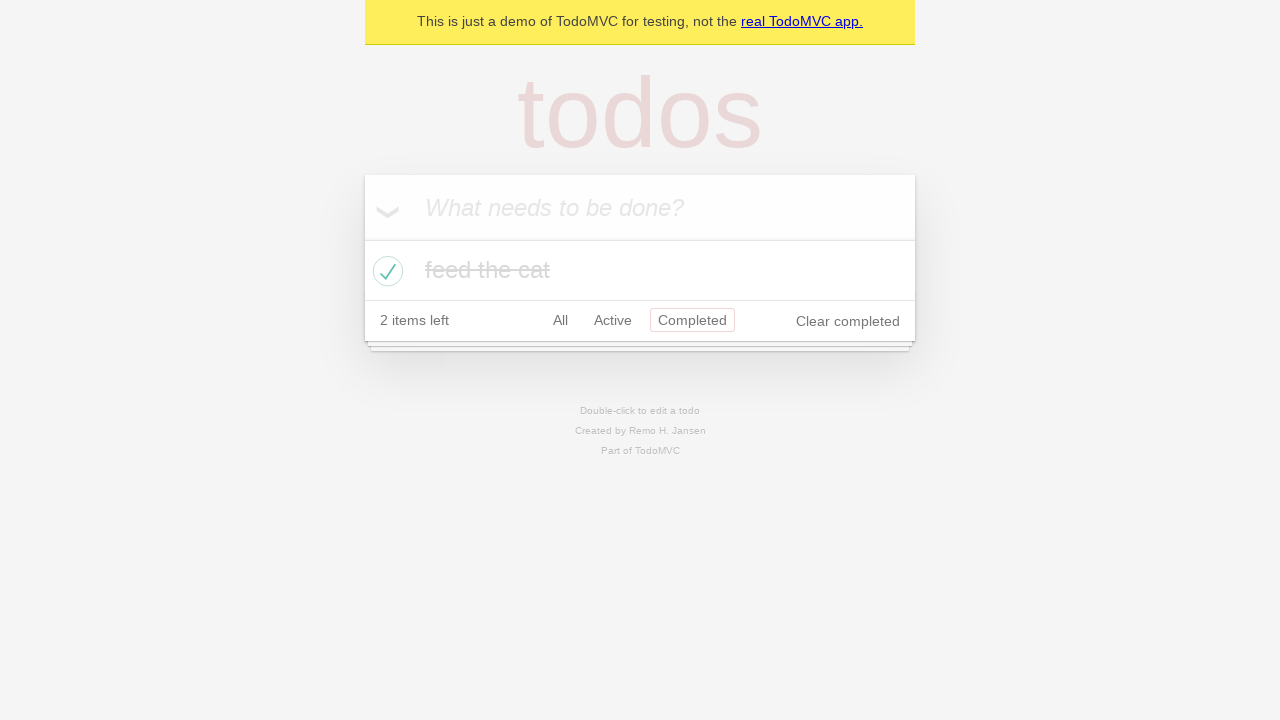

Clicked 'All' filter to display all items at (560, 320) on internal:role=link[name="All"i]
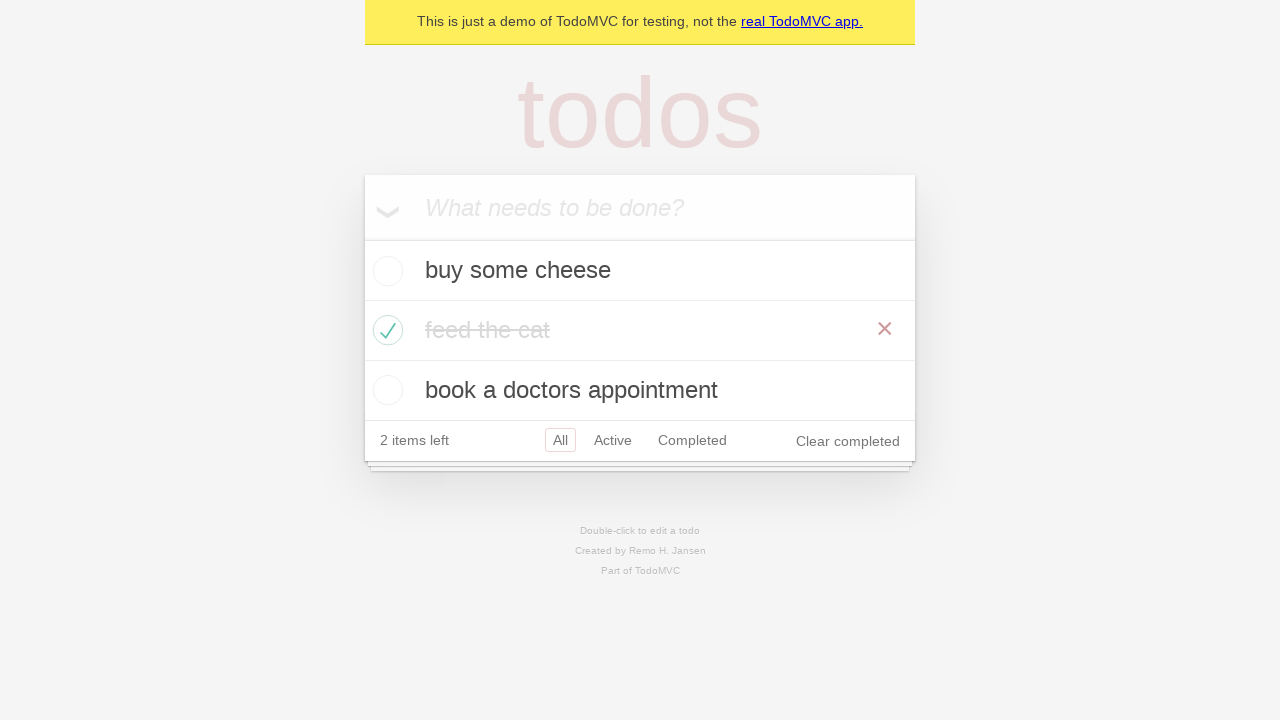

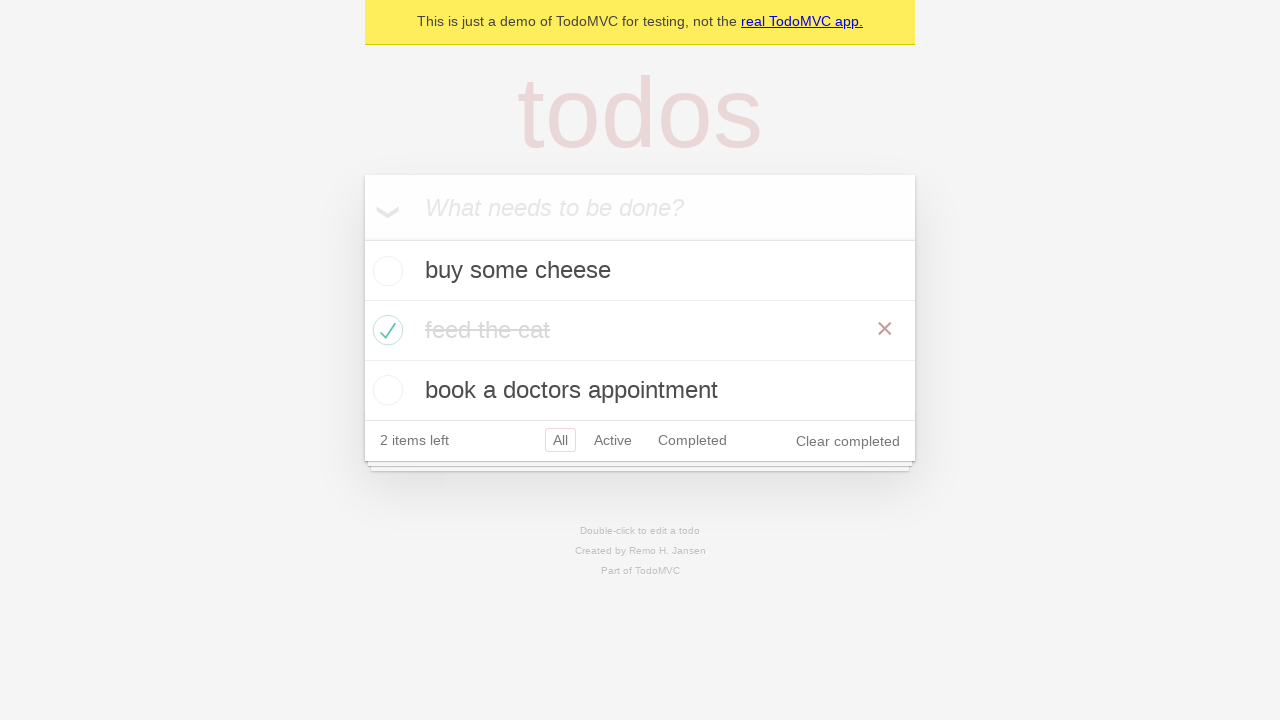